Automates a typing speed test by extracting the displayed words and typing them into the input field on typefast.io

Starting URL: https://typefast.io

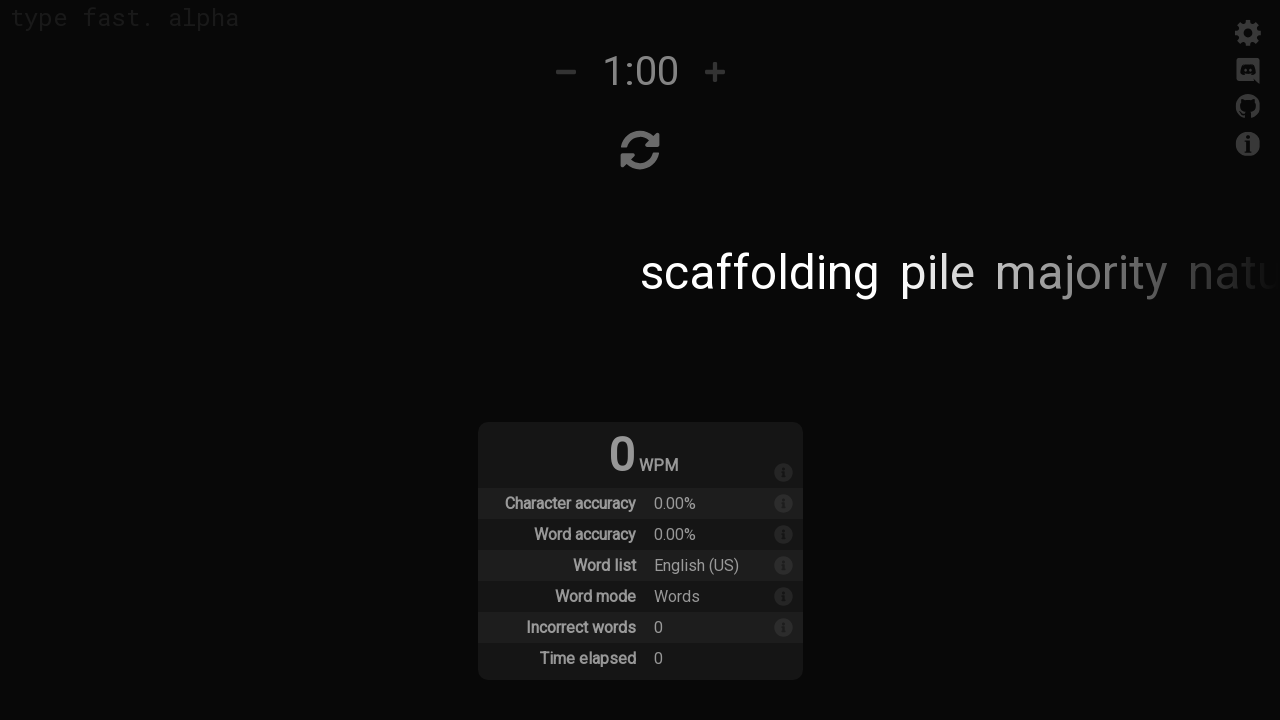

Waited for word input field to be available
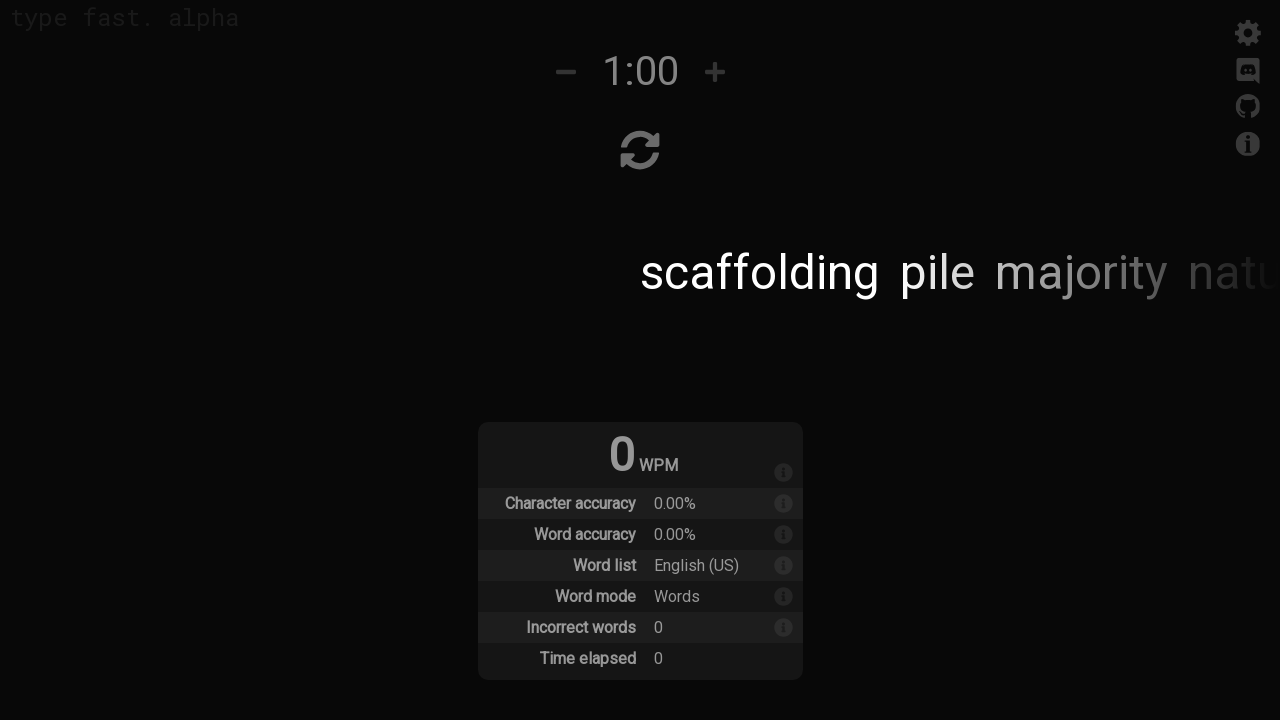

Waited for word elements to be available
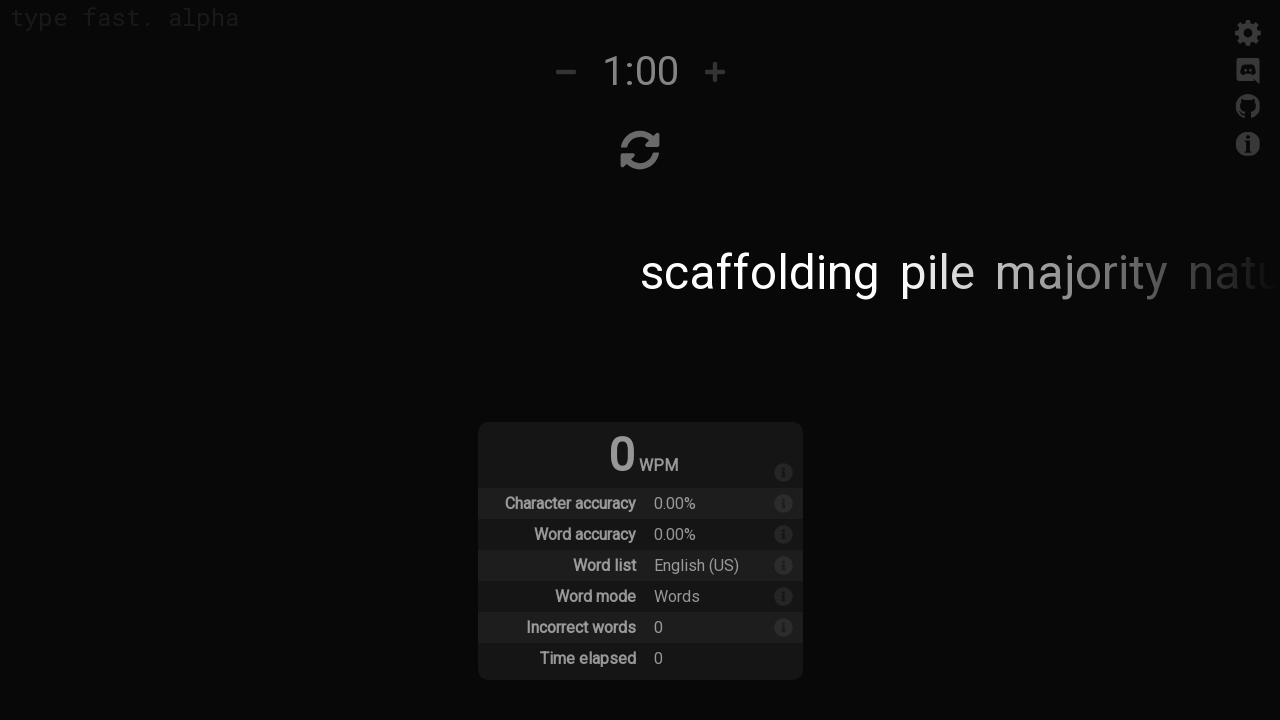

Extracted all word elements from the page
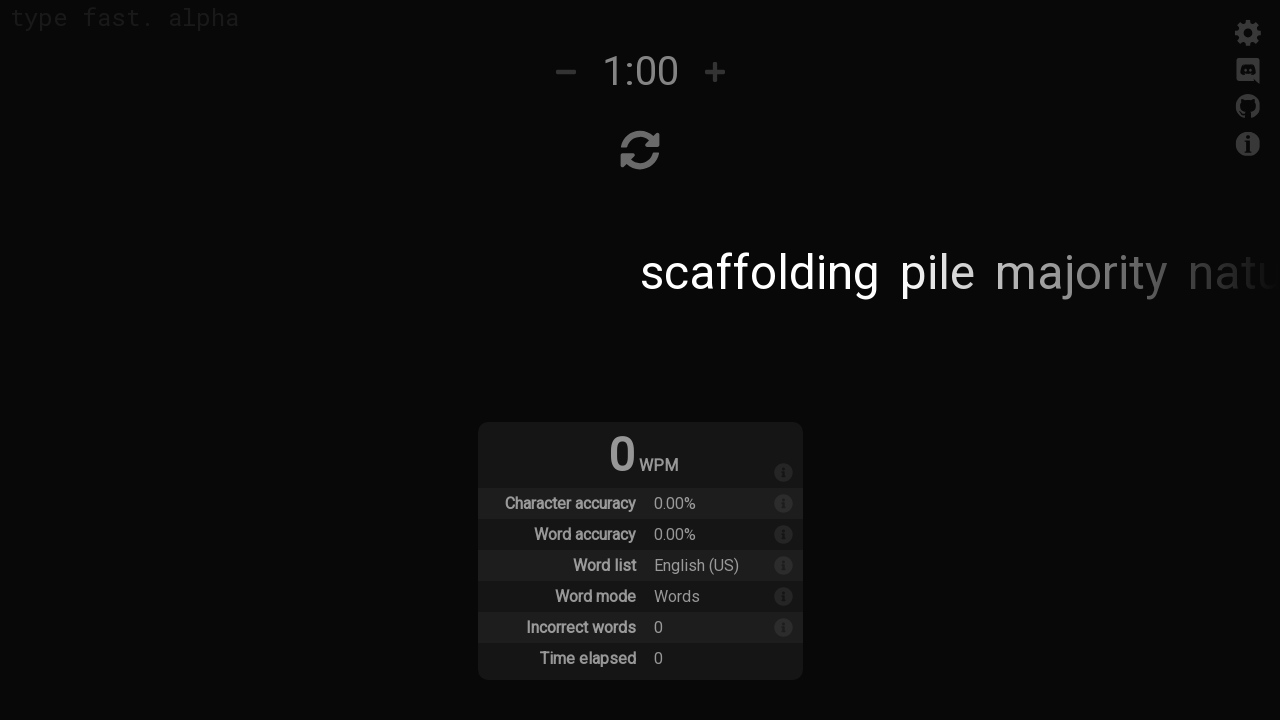

Extracted and concatenated words: 'scaffolding pile majority nature sister dormant peruse bolster ludicrous rely couple red regional some mall night notice hell chain cognizance importance hospital part tree tumult center person rigorous hope buy inherent borrow examine painter child typically severity found relative proposal think alcohol hoax genetic exercise danger journalist deserve culture illustrate lifetime investigate route eradicate repeat mayor unusual customer billion milk dump shall civil clearly twofold air video legal heterogeneous assume proceed program winter Soviet indolent ratio none block association procedure conflict by embrace let disagree jump cultural turn consume sex action fire analyst favor performance candor than relationship station gap'
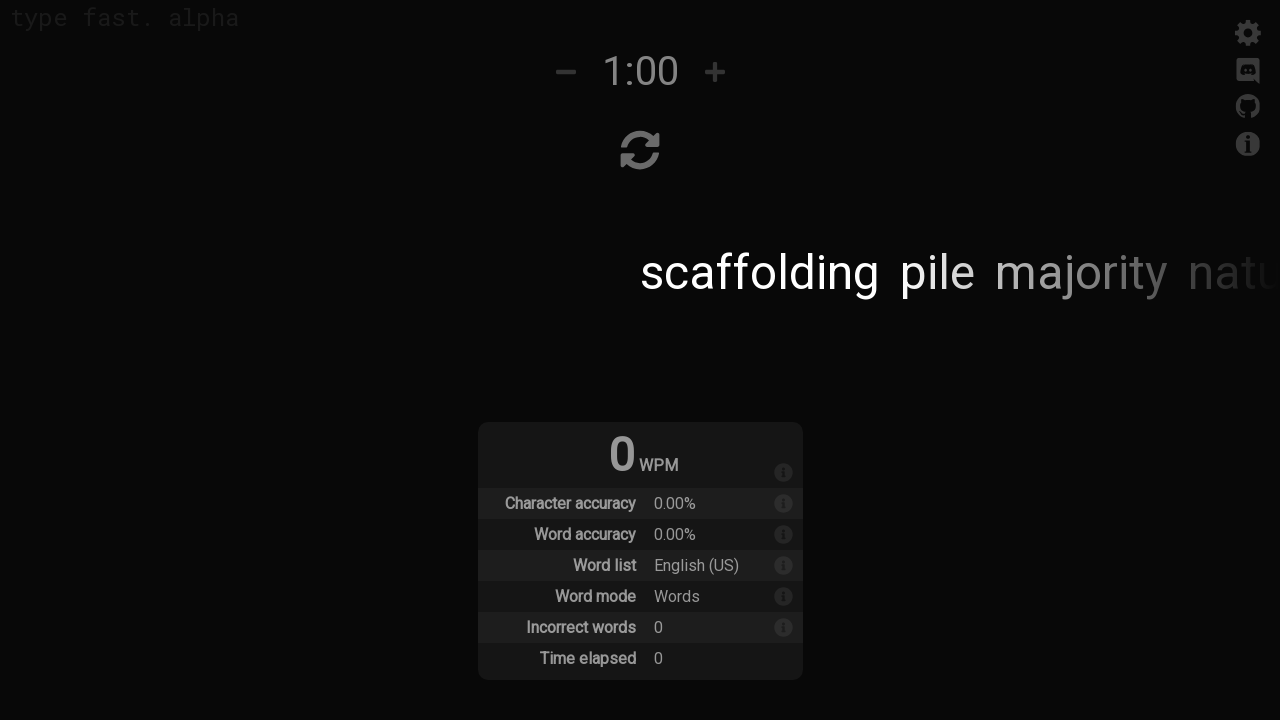

Filled the word input field with extracted words on .word-input
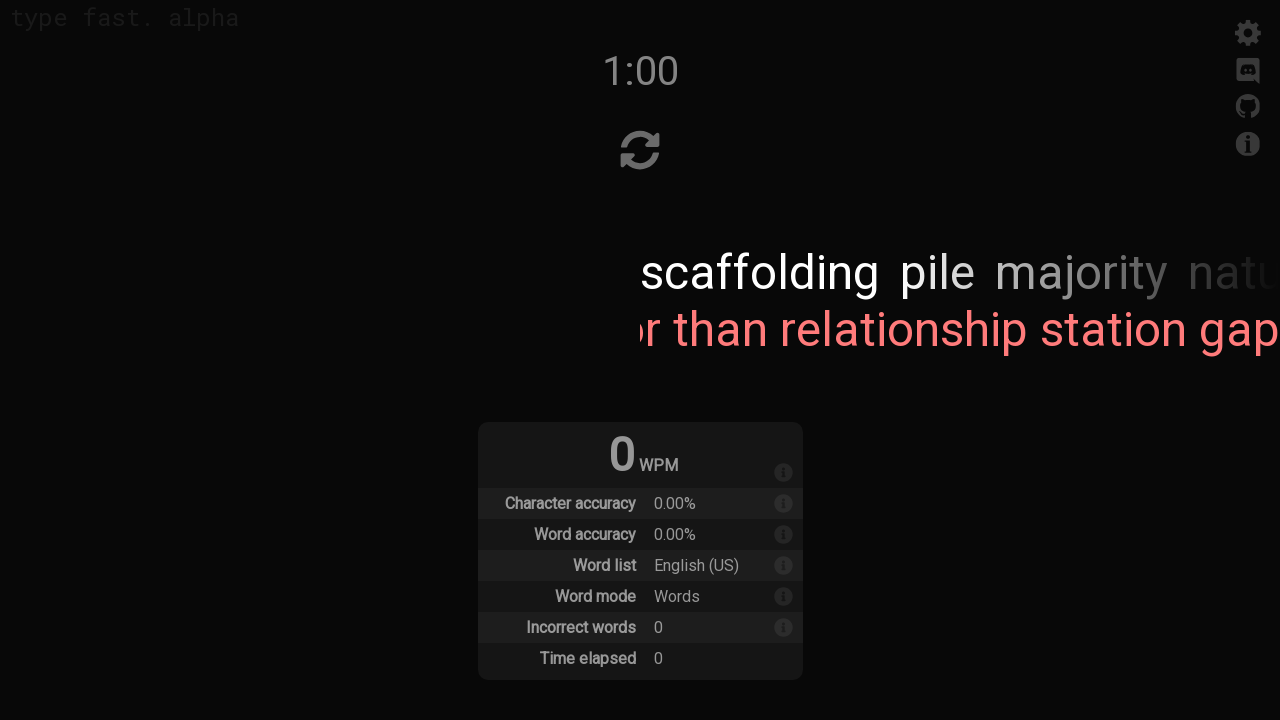

Waited 2 seconds to view typing test results
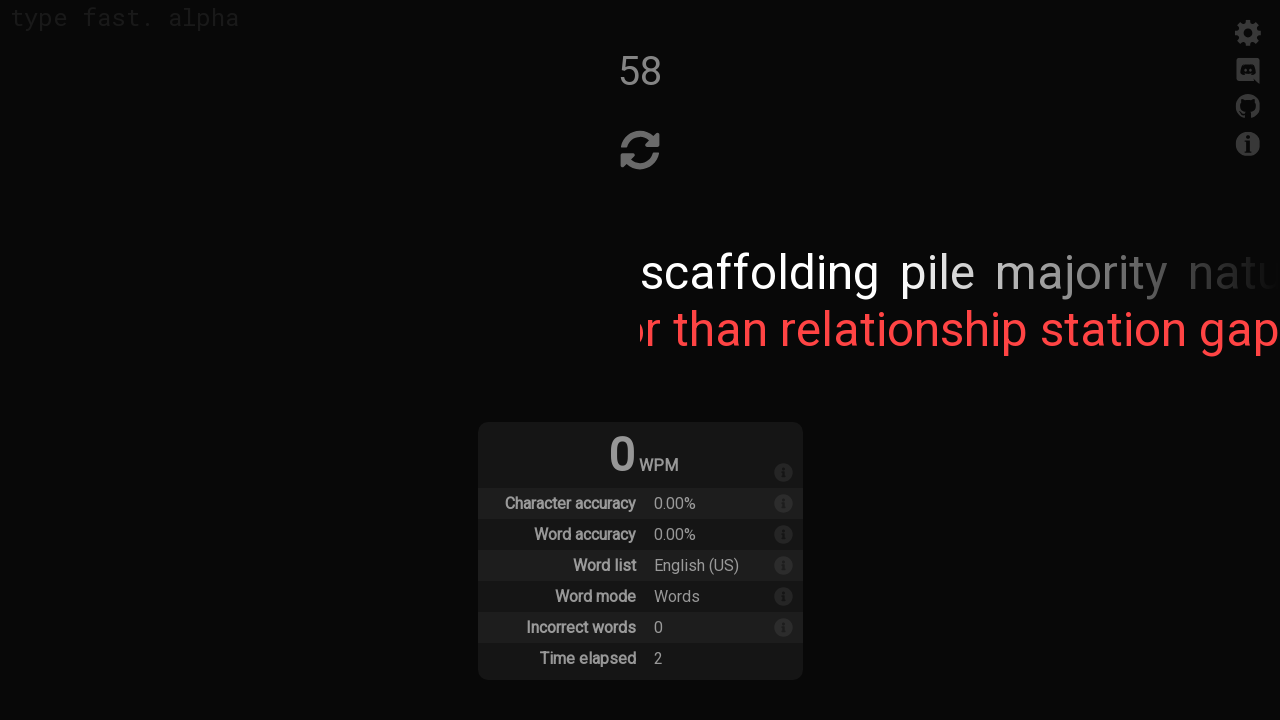

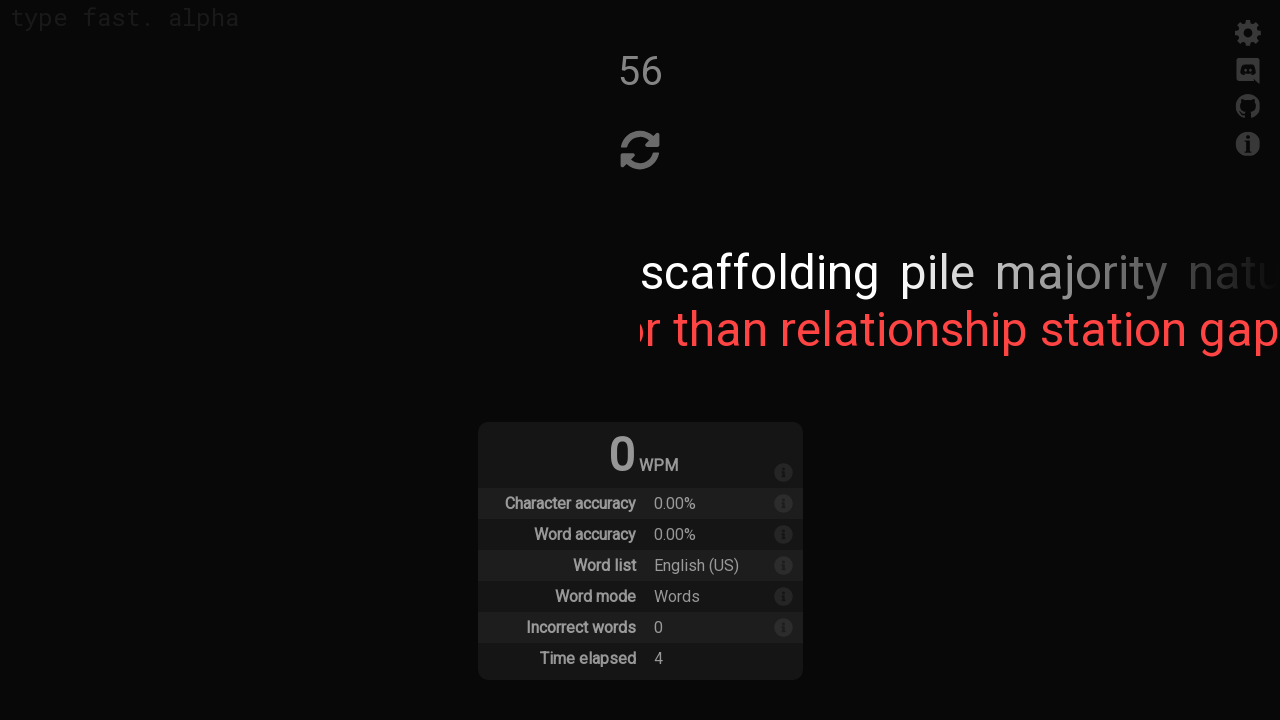